Navigates to CSUN's general education courses page and expands all course panels by clicking on them to reveal course information

Starting URL: https://catalog.csun.edu/general-education/courses/

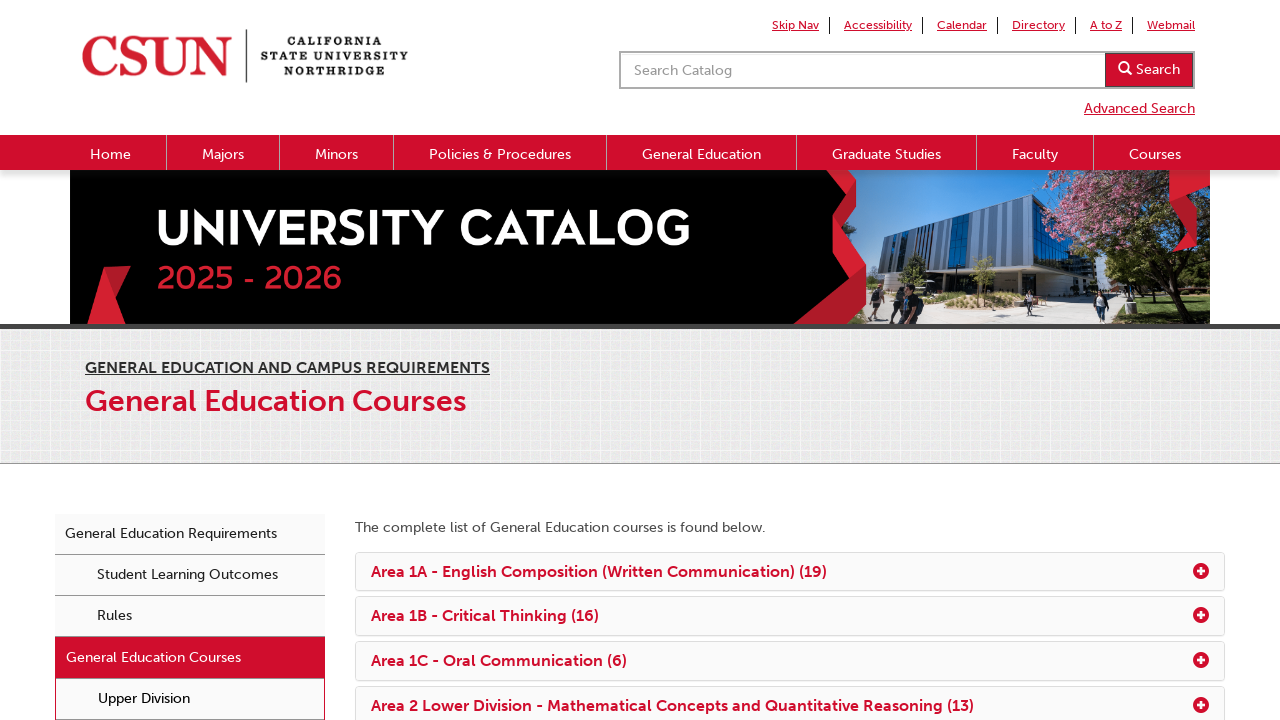

Navigated to CSUN general education courses page
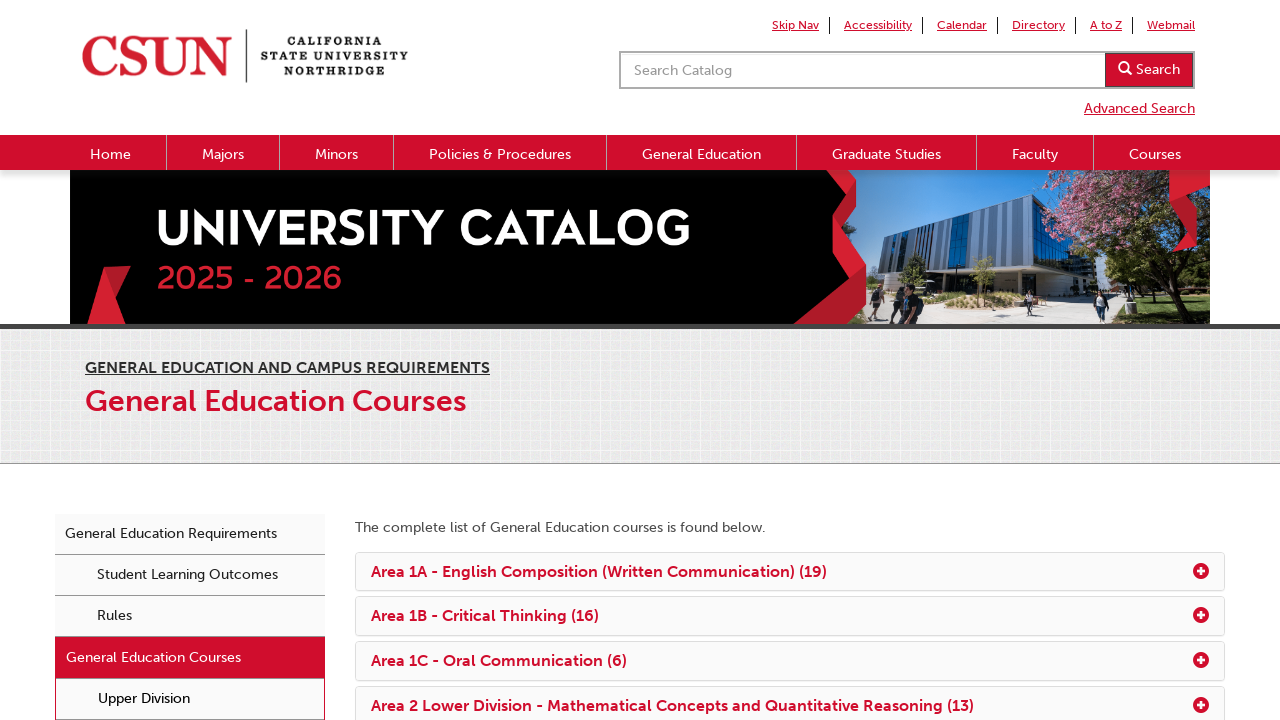

Found 15 course panels to expand
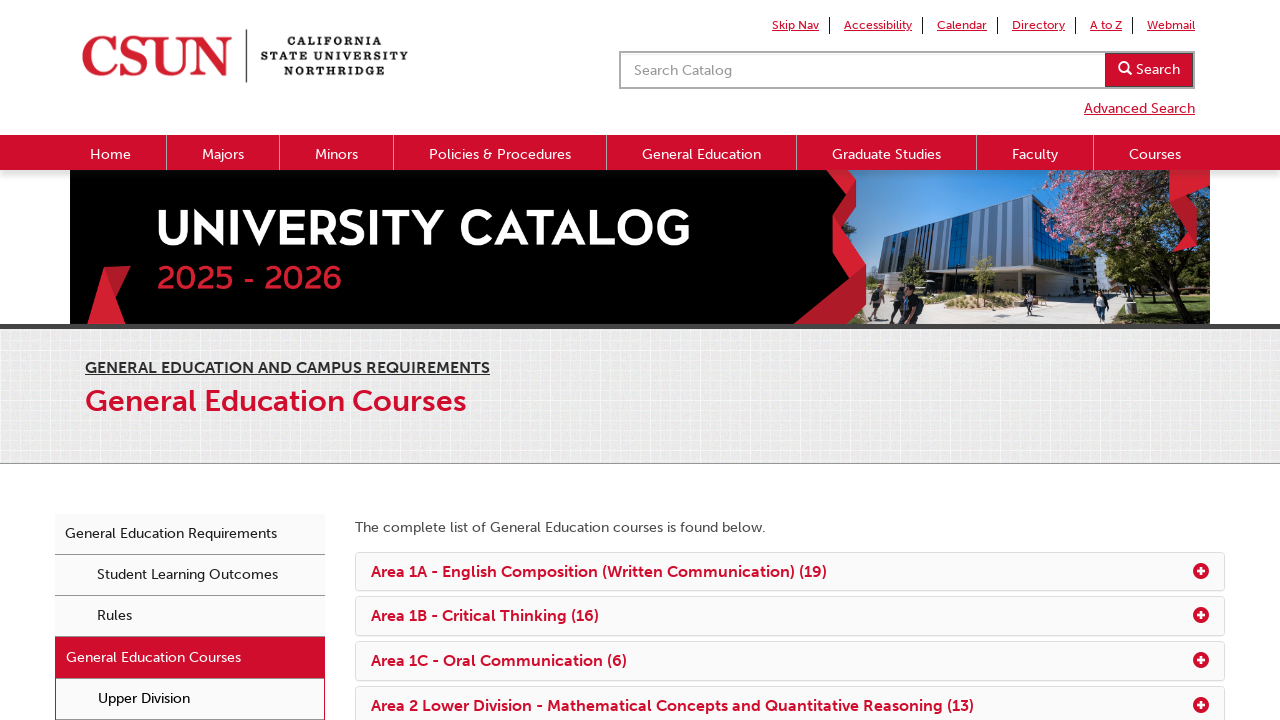

Clicked course panel to expand at (790, 572) on .panel-default >> nth=0
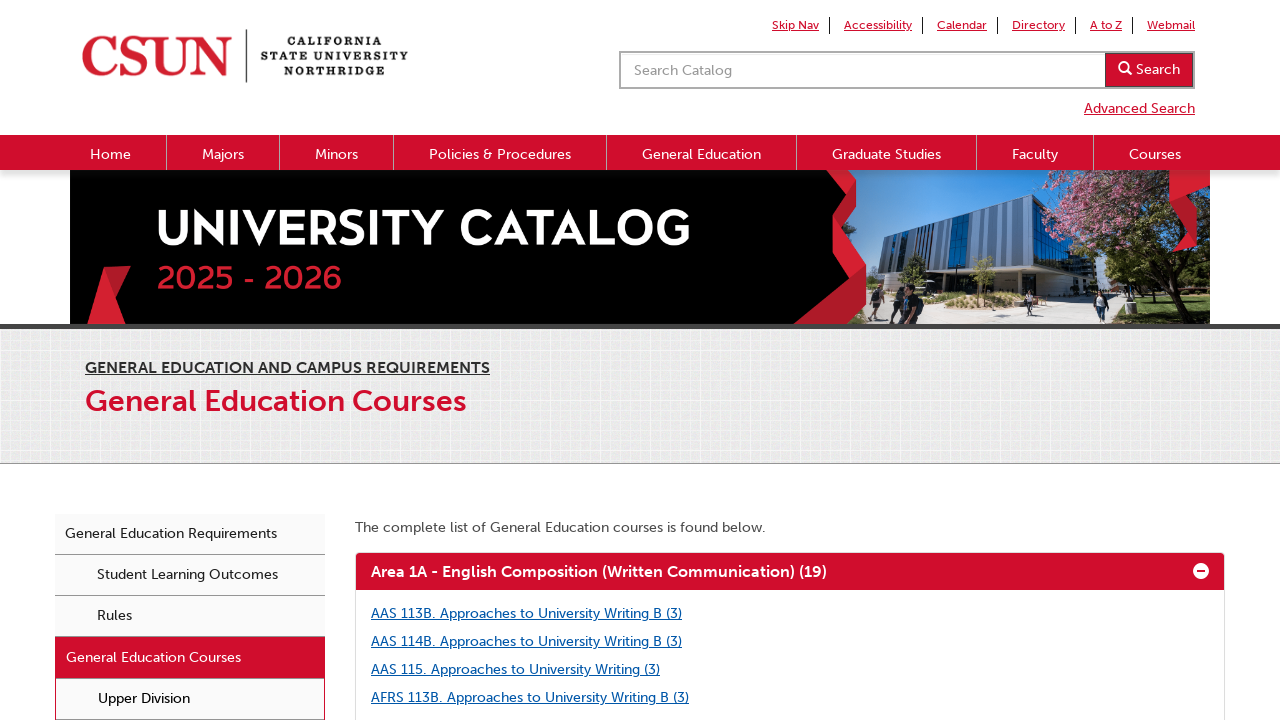

Waited for panel expansion animation
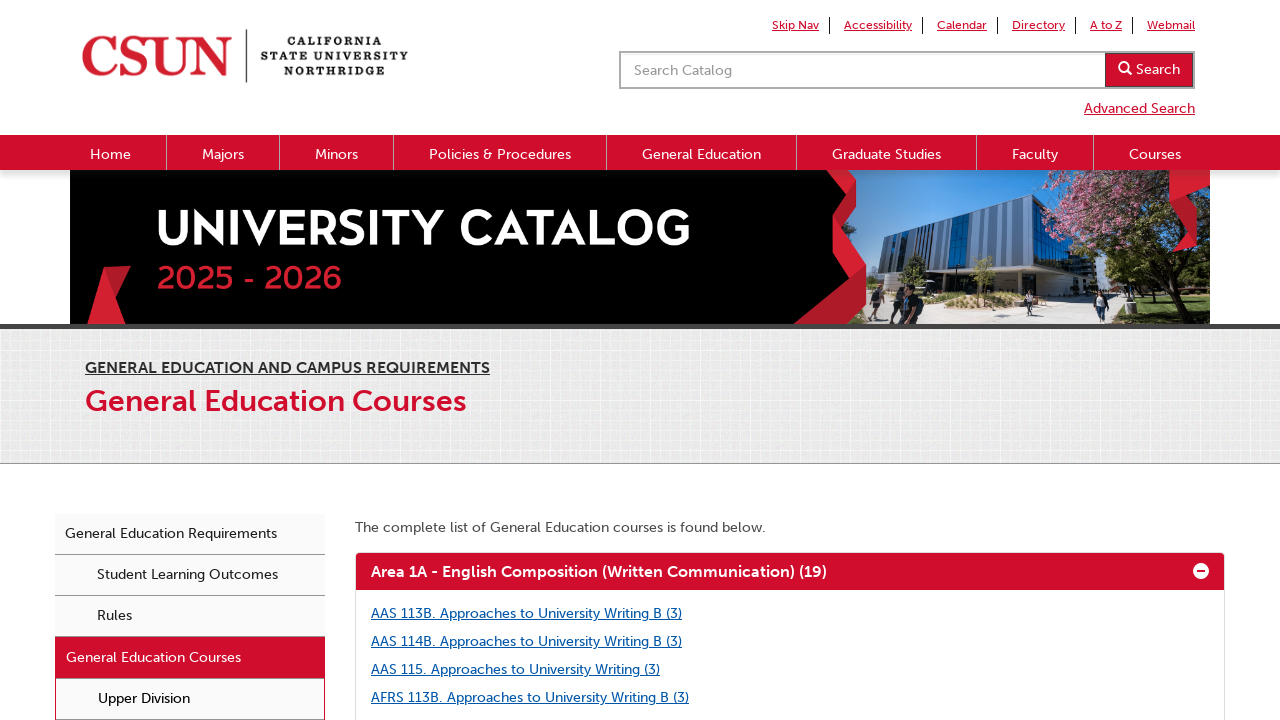

Clicked course panel to expand at (790, 360) on .panel-default >> nth=1
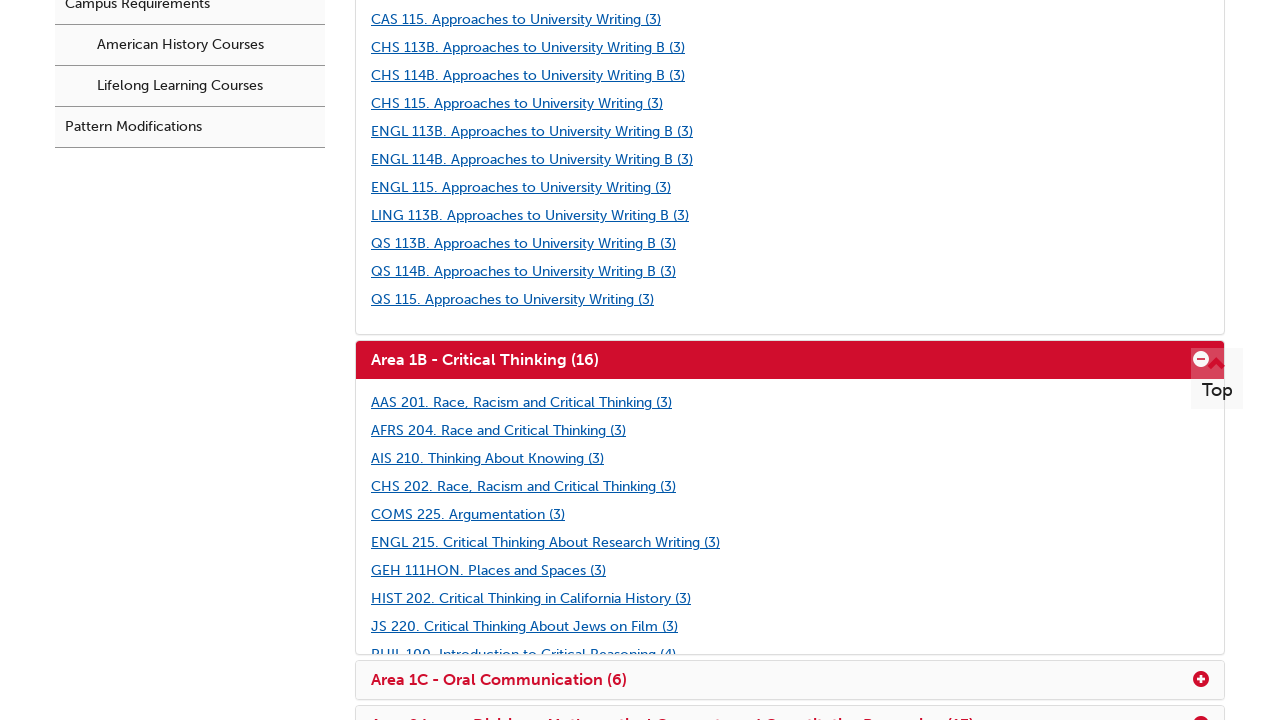

Waited for panel expansion animation
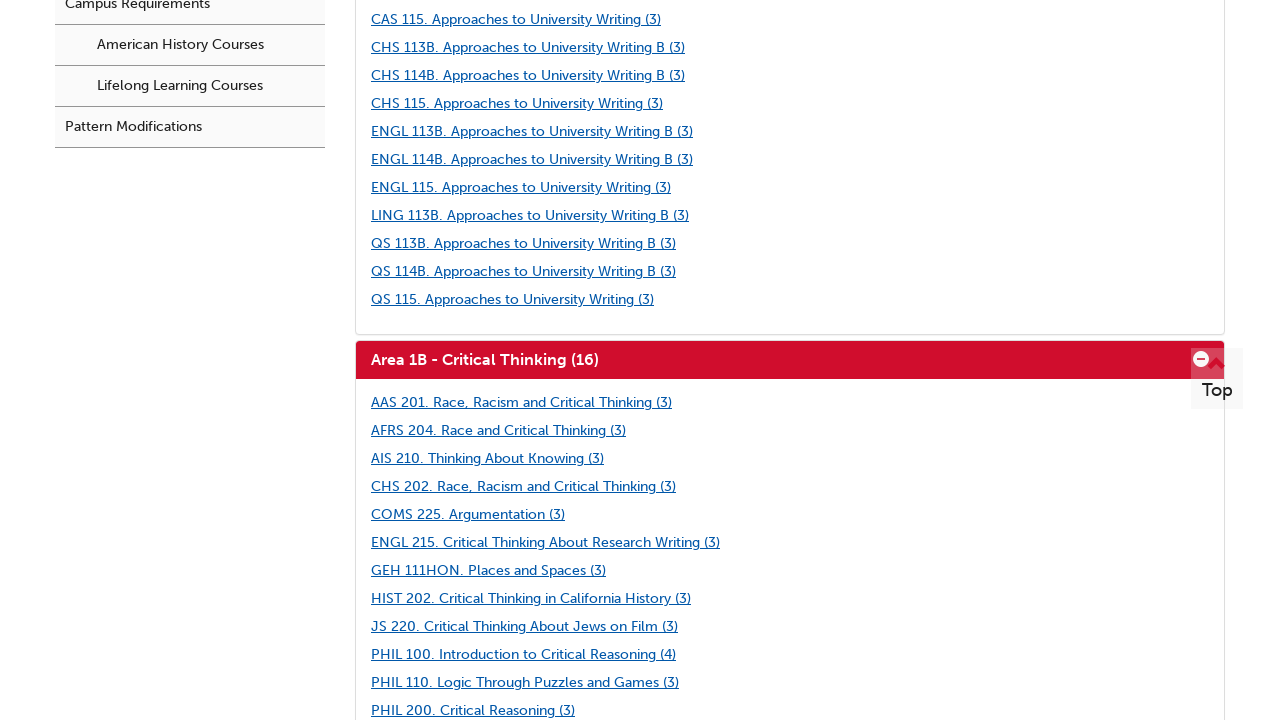

Clicked course panel to expand at (790, 361) on .panel-default >> nth=2
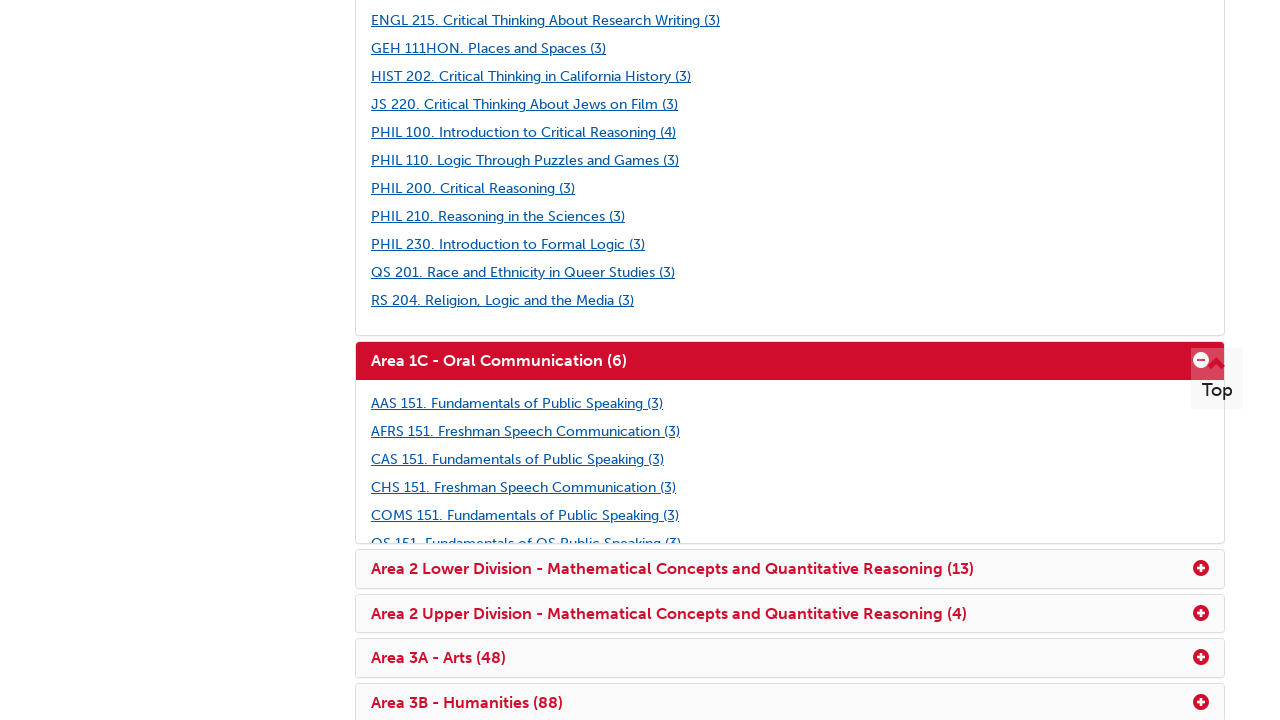

Waited for panel expansion animation
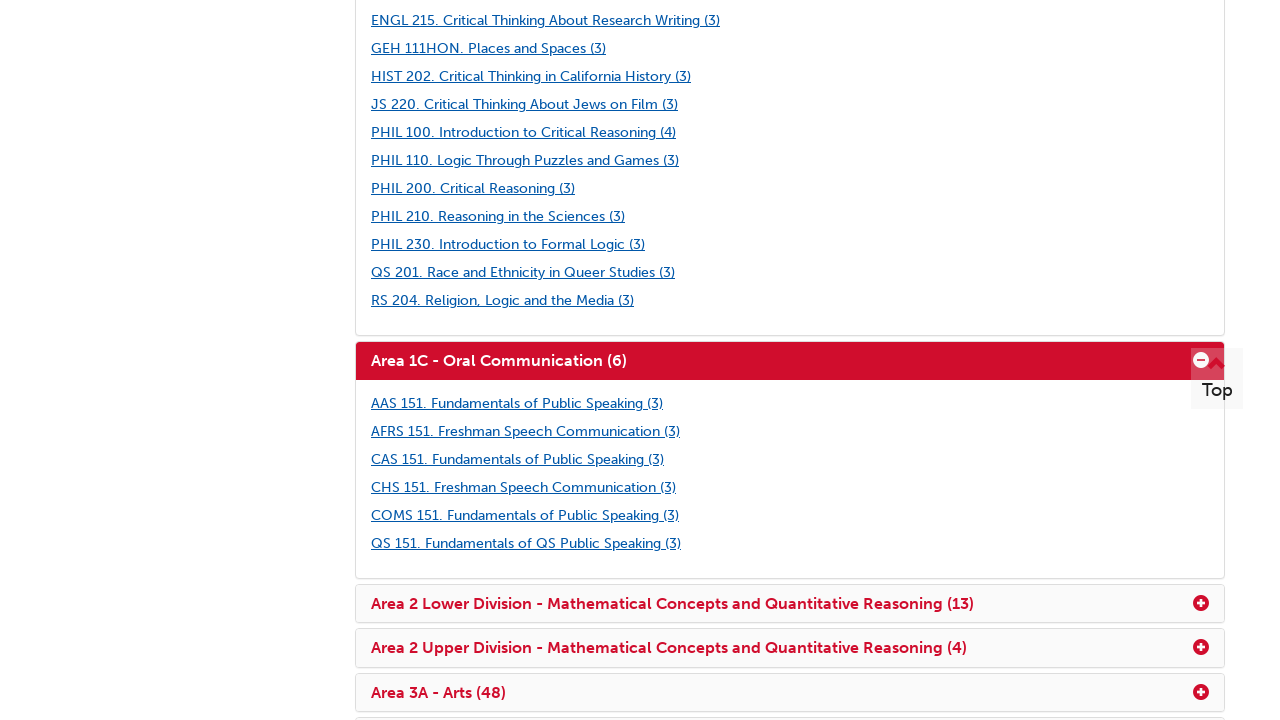

Clicked course panel to expand at (790, 603) on .panel-default >> nth=3
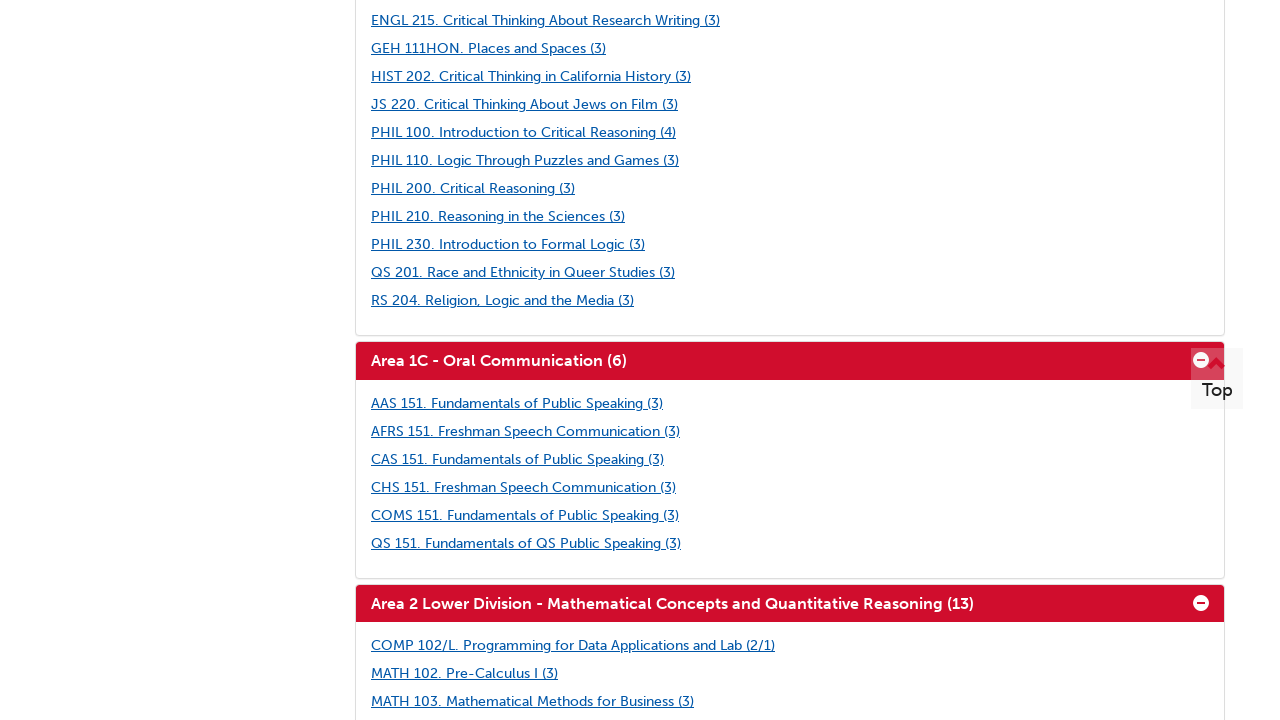

Waited for panel expansion animation
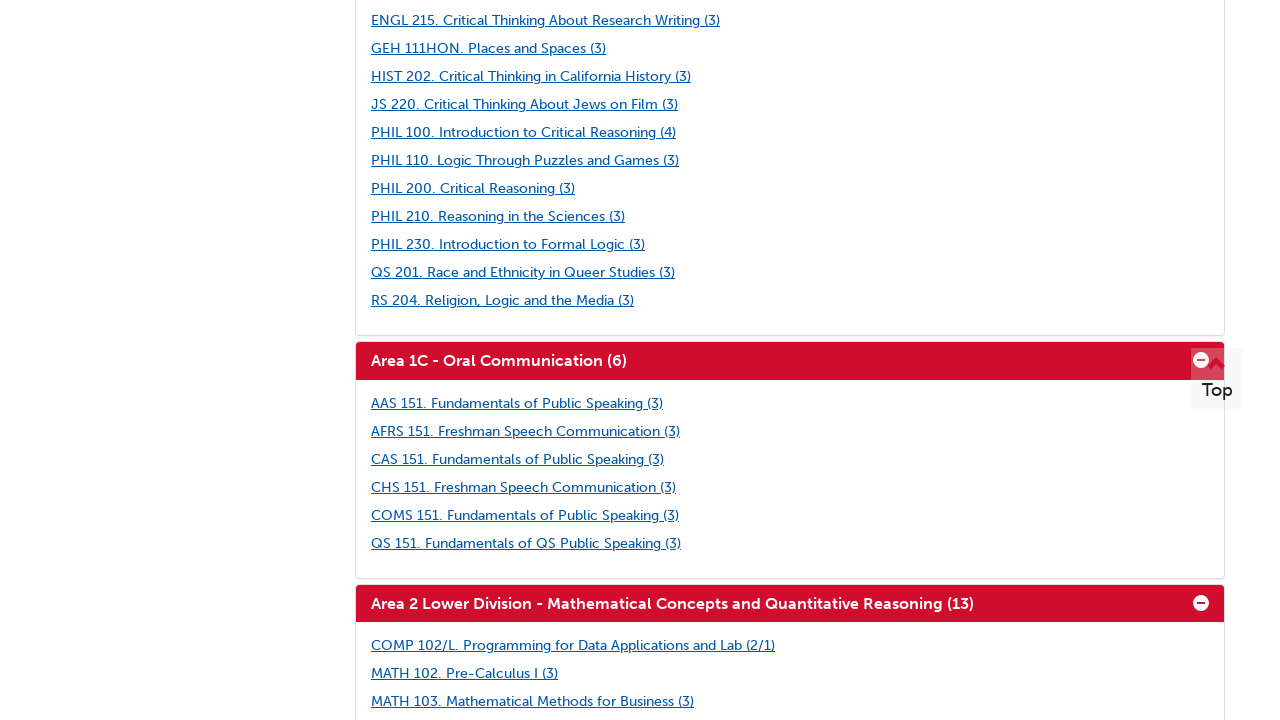

Clicked course panel to expand at (790, 360) on .panel-default >> nth=4
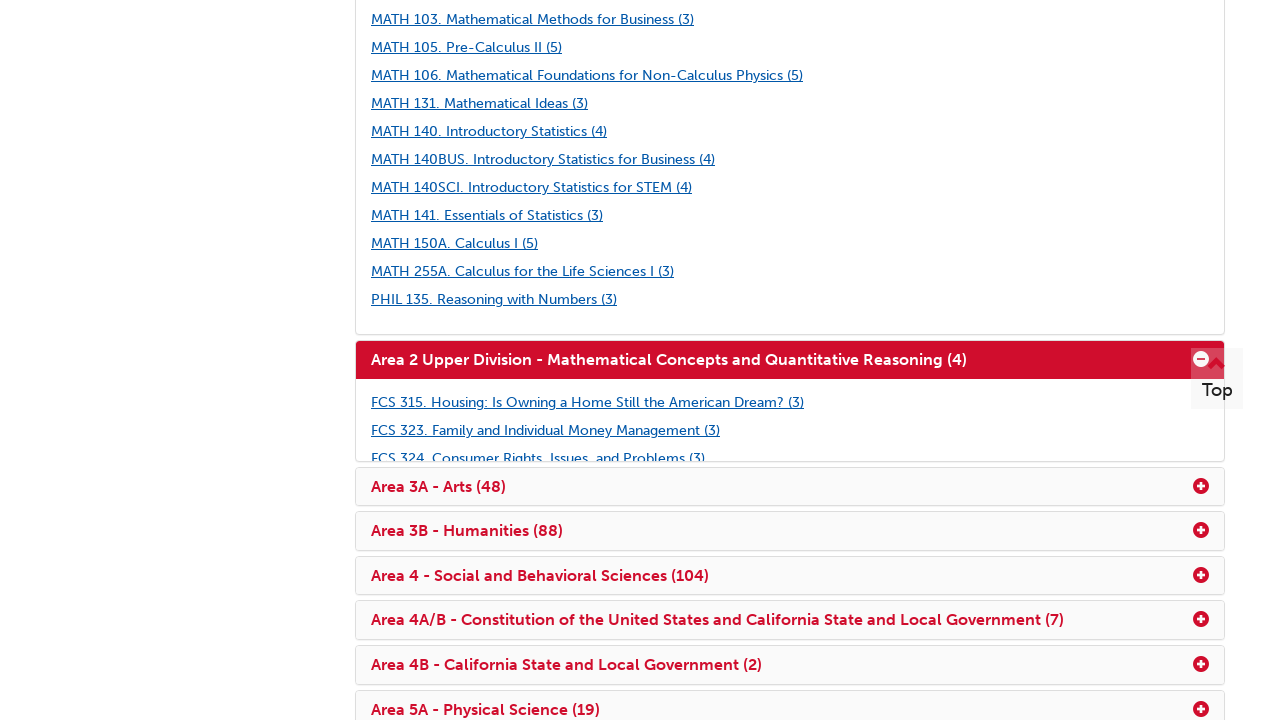

Waited for panel expansion animation
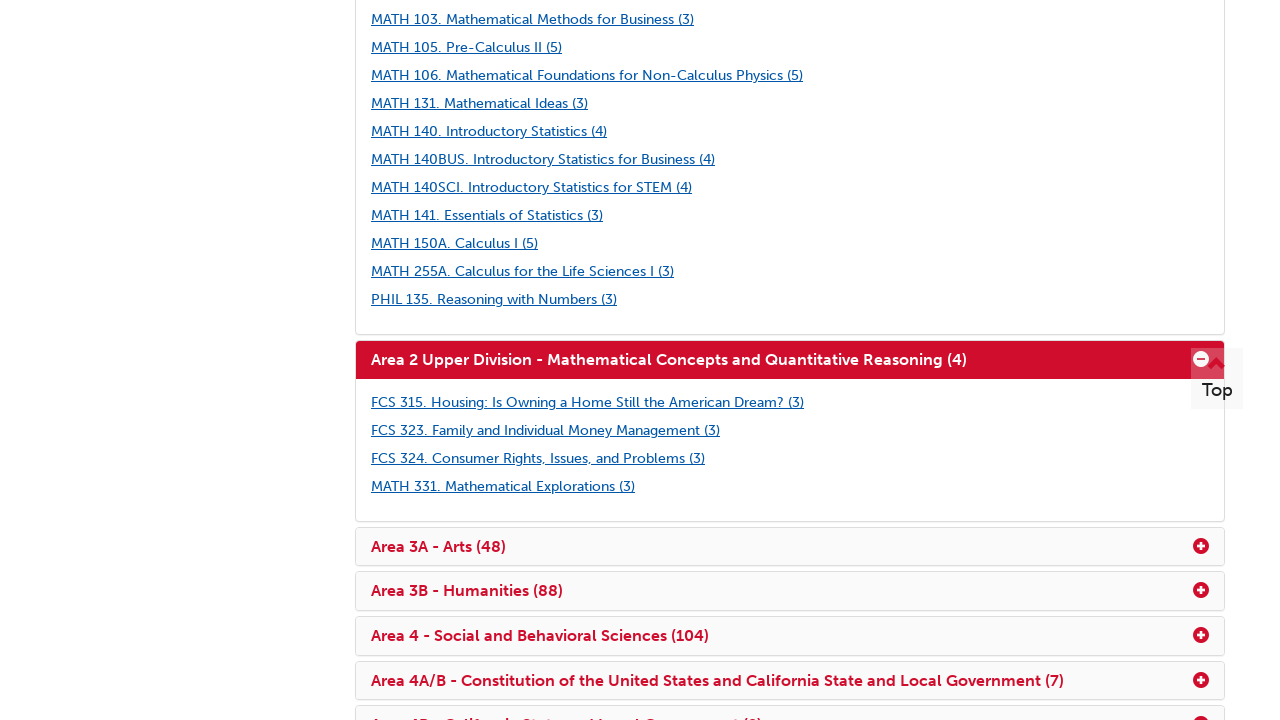

Clicked course panel to expand at (790, 547) on .panel-default >> nth=5
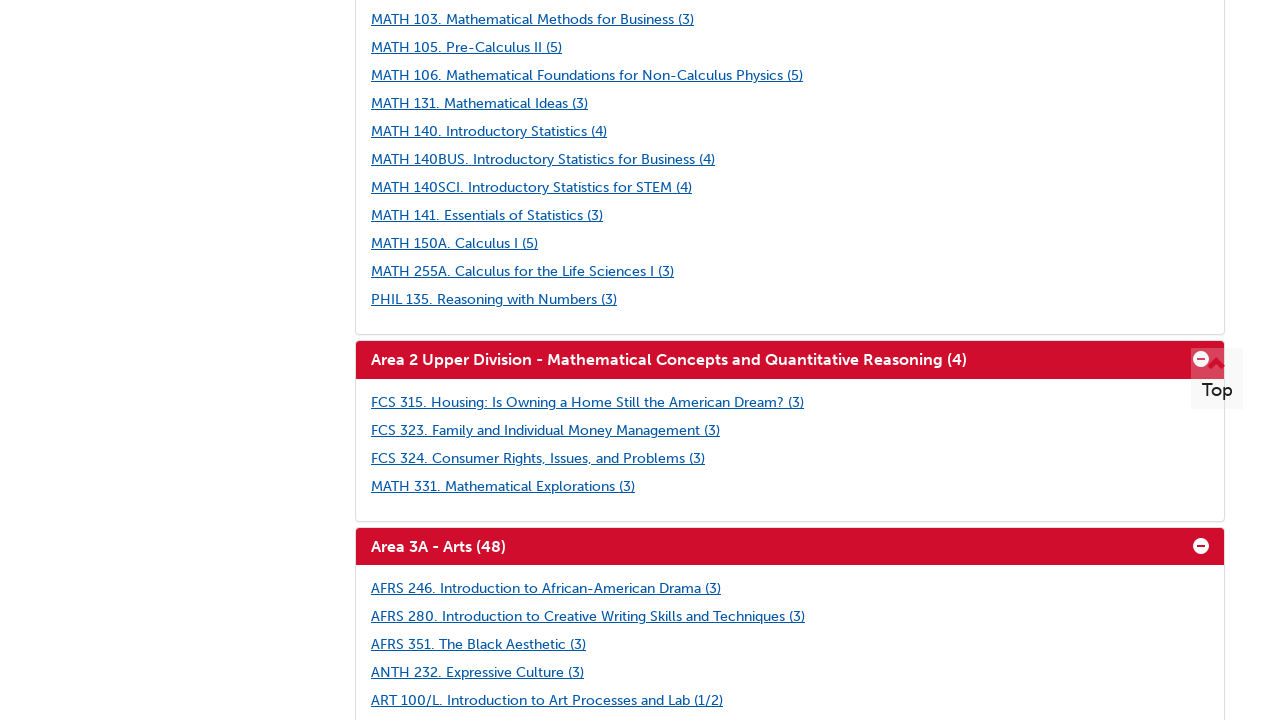

Waited for panel expansion animation
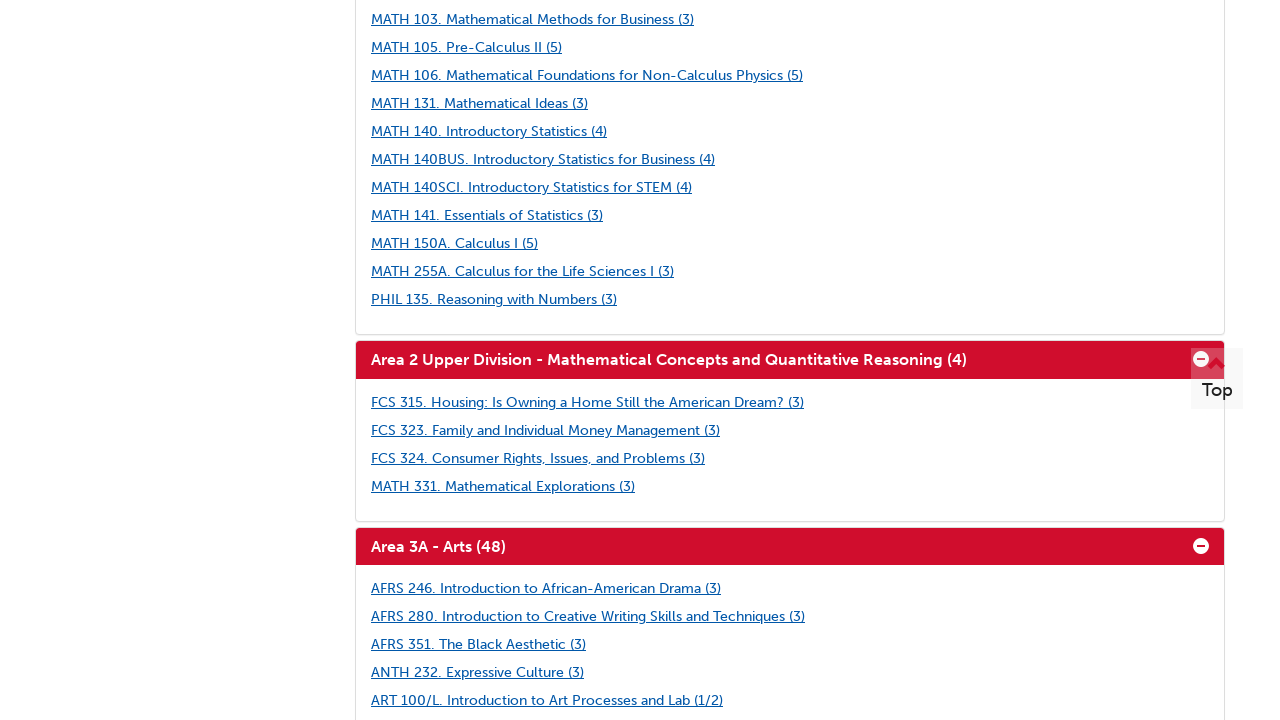

Clicked course panel to expand at (790, 360) on .panel-default >> nth=6
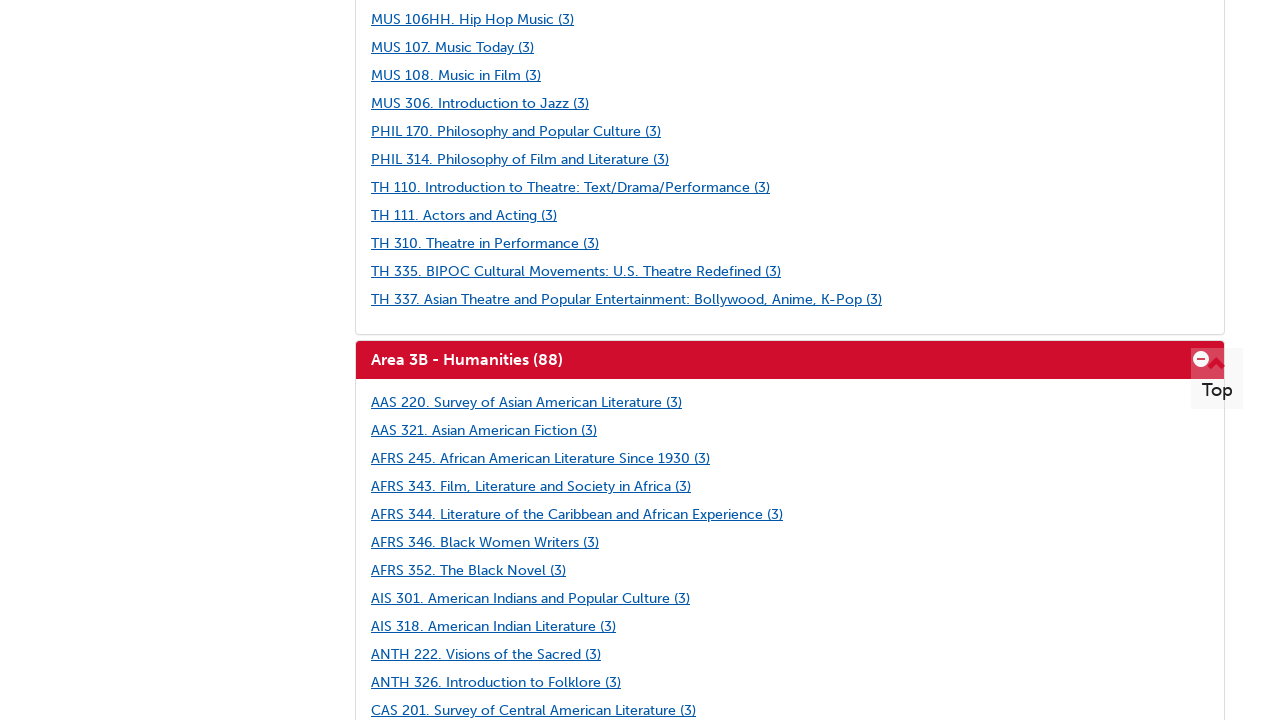

Waited for panel expansion animation
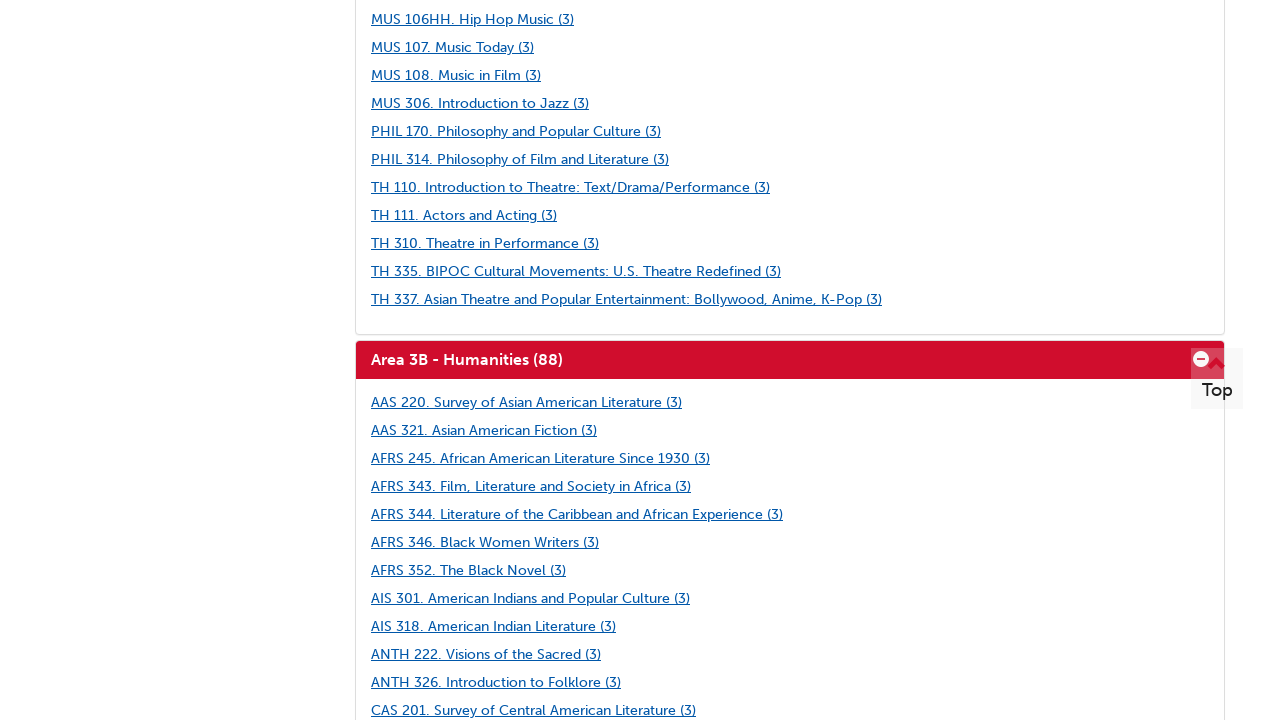

Clicked course panel to expand at (790, 361) on .panel-default >> nth=7
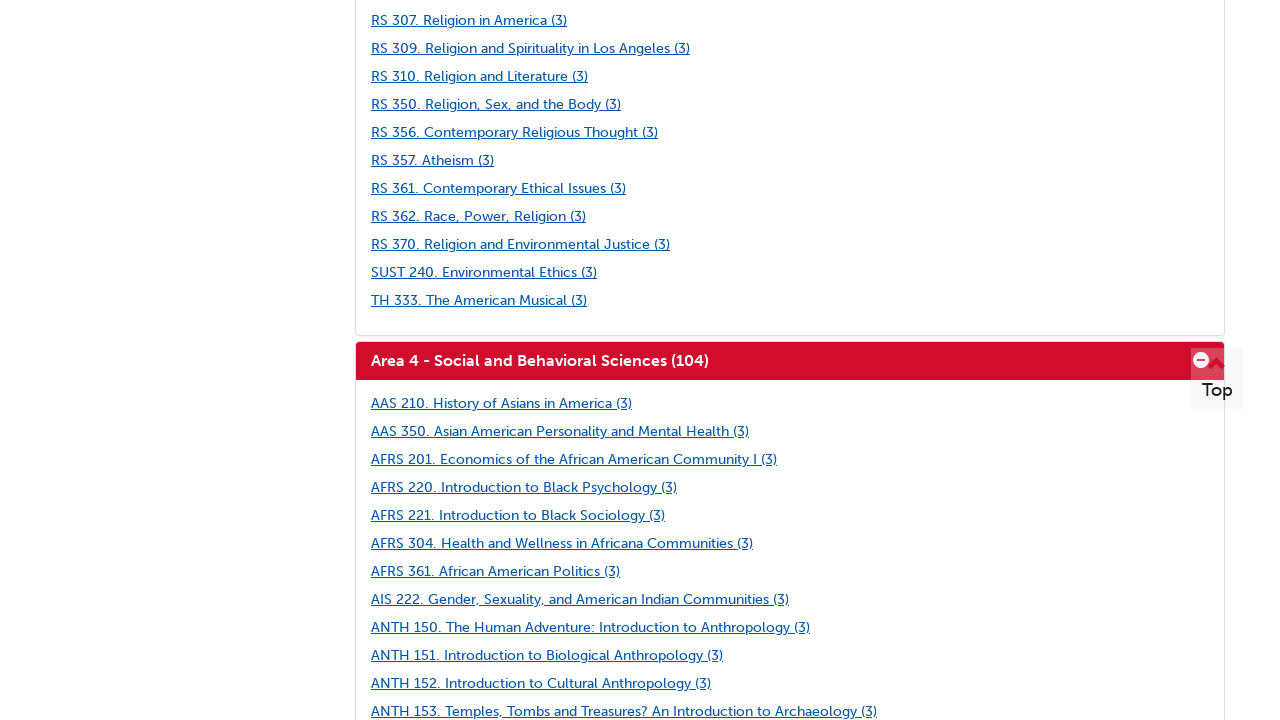

Waited for panel expansion animation
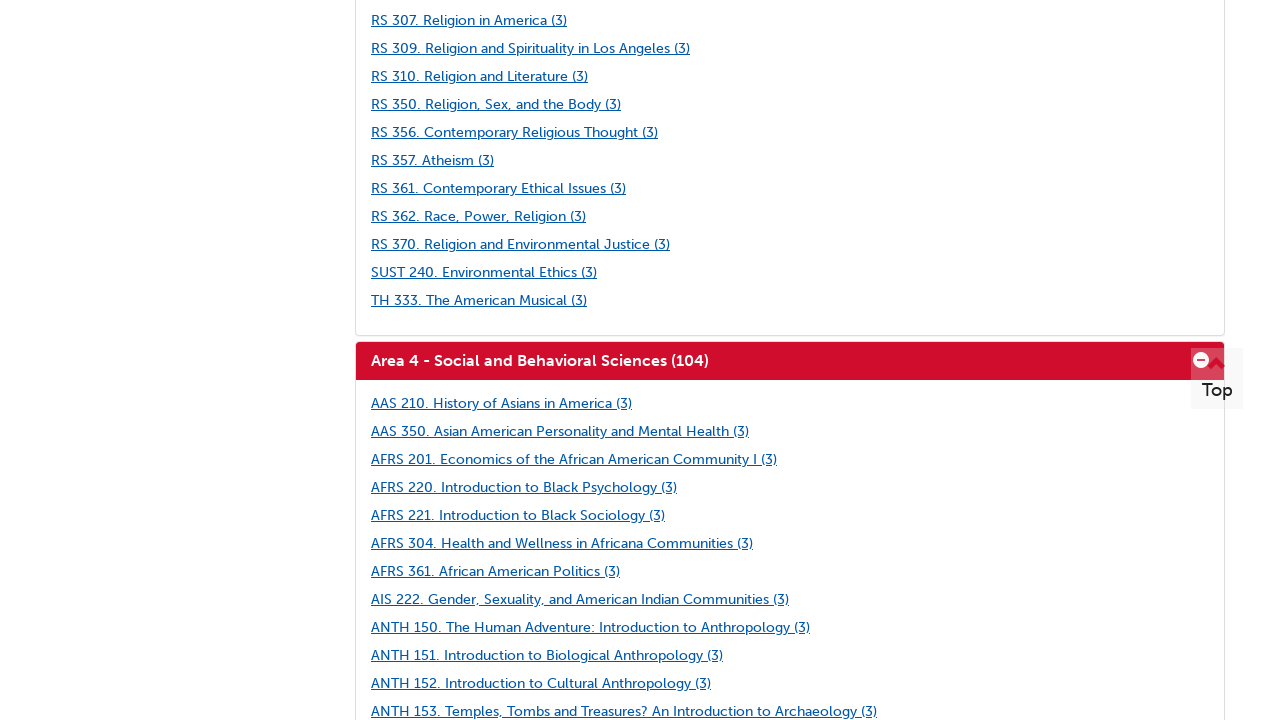

Clicked course panel to expand at (790, 360) on .panel-default >> nth=8
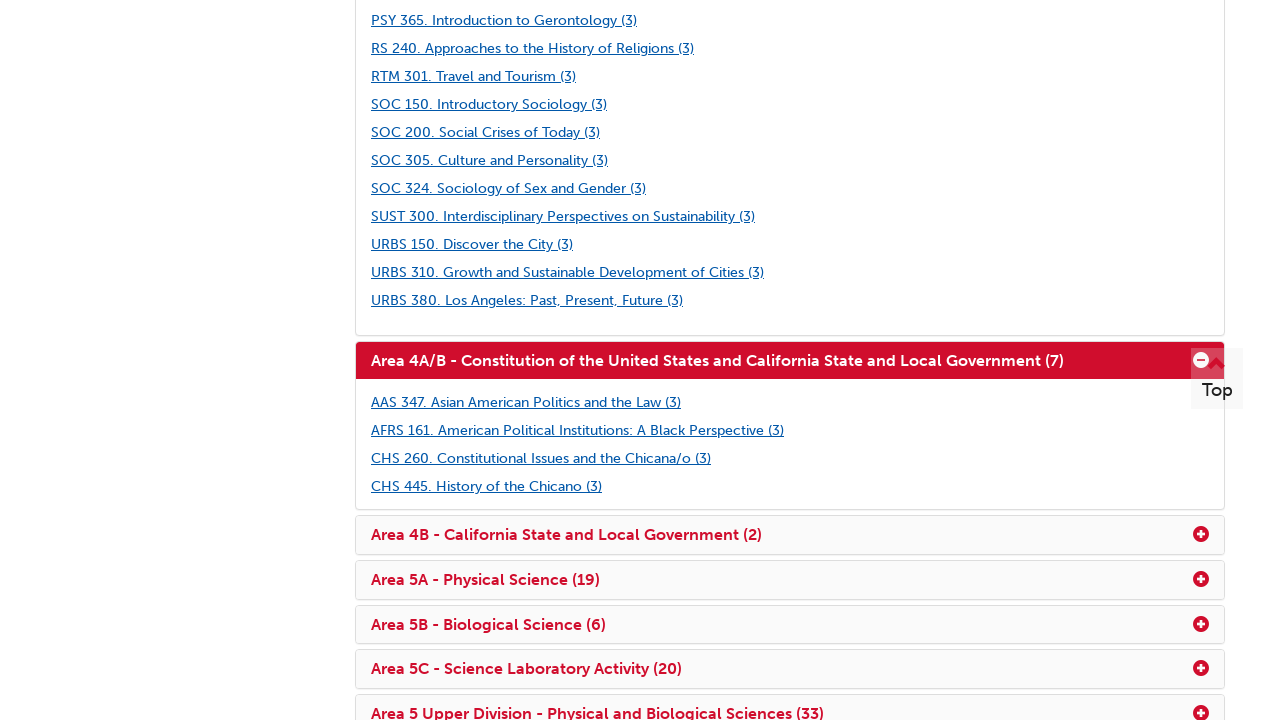

Waited for panel expansion animation
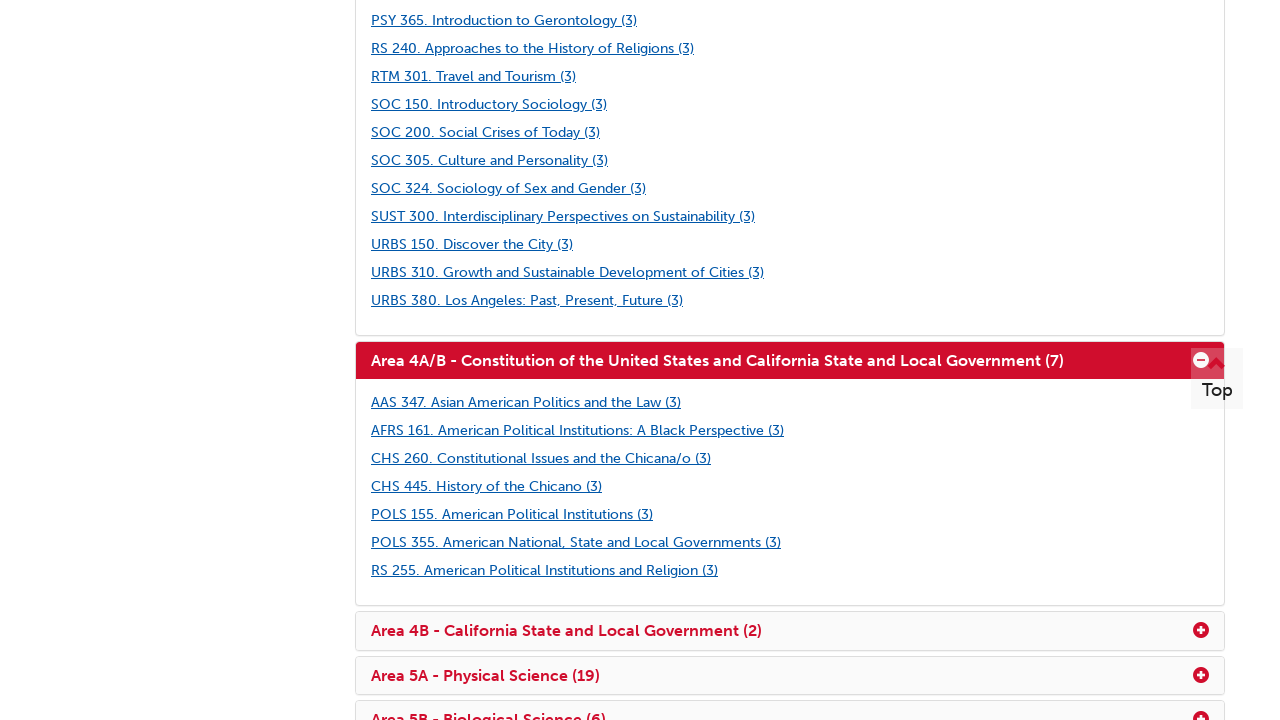

Clicked course panel to expand at (790, 631) on .panel-default >> nth=9
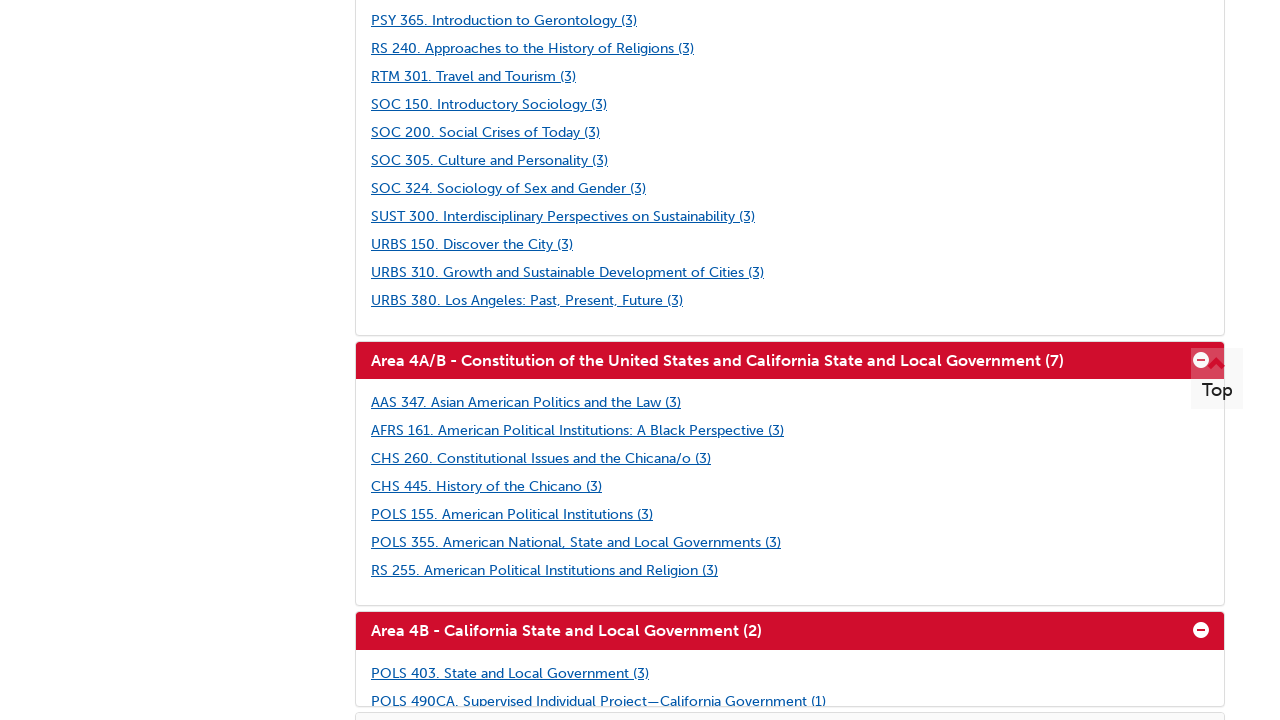

Waited for panel expansion animation
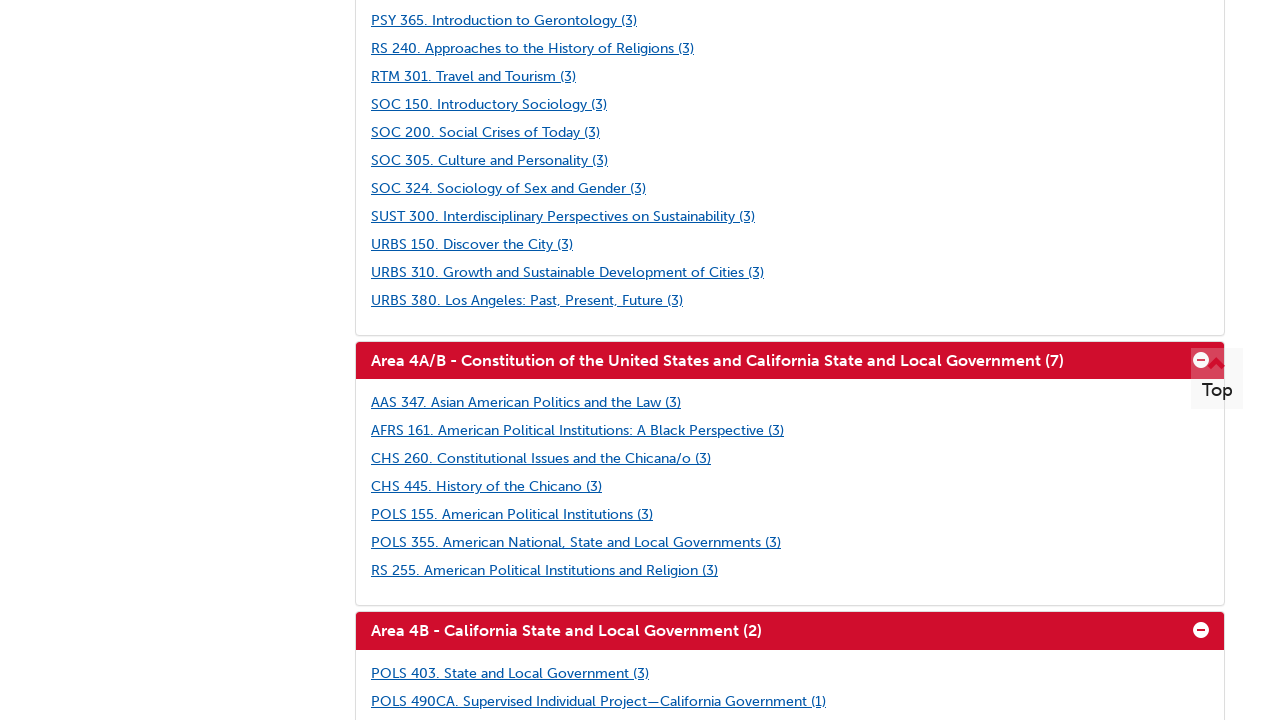

Clicked course panel to expand at (790, 361) on .panel-default >> nth=10
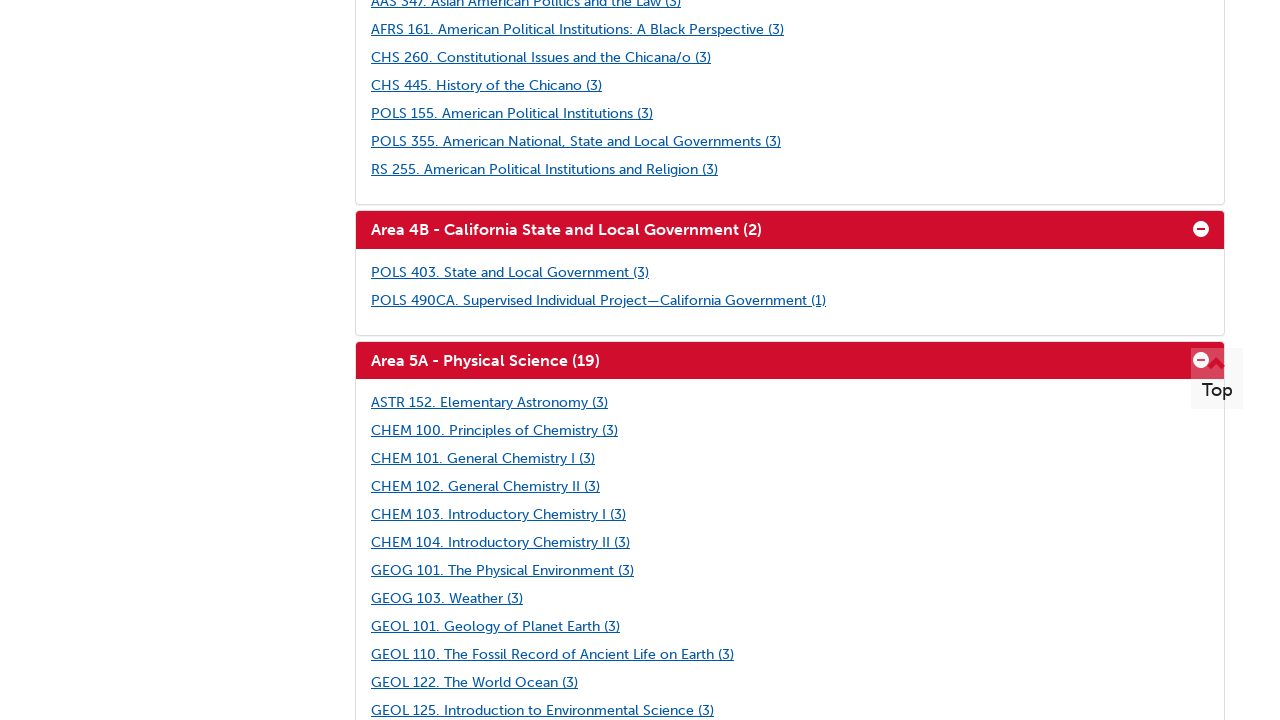

Waited for panel expansion animation
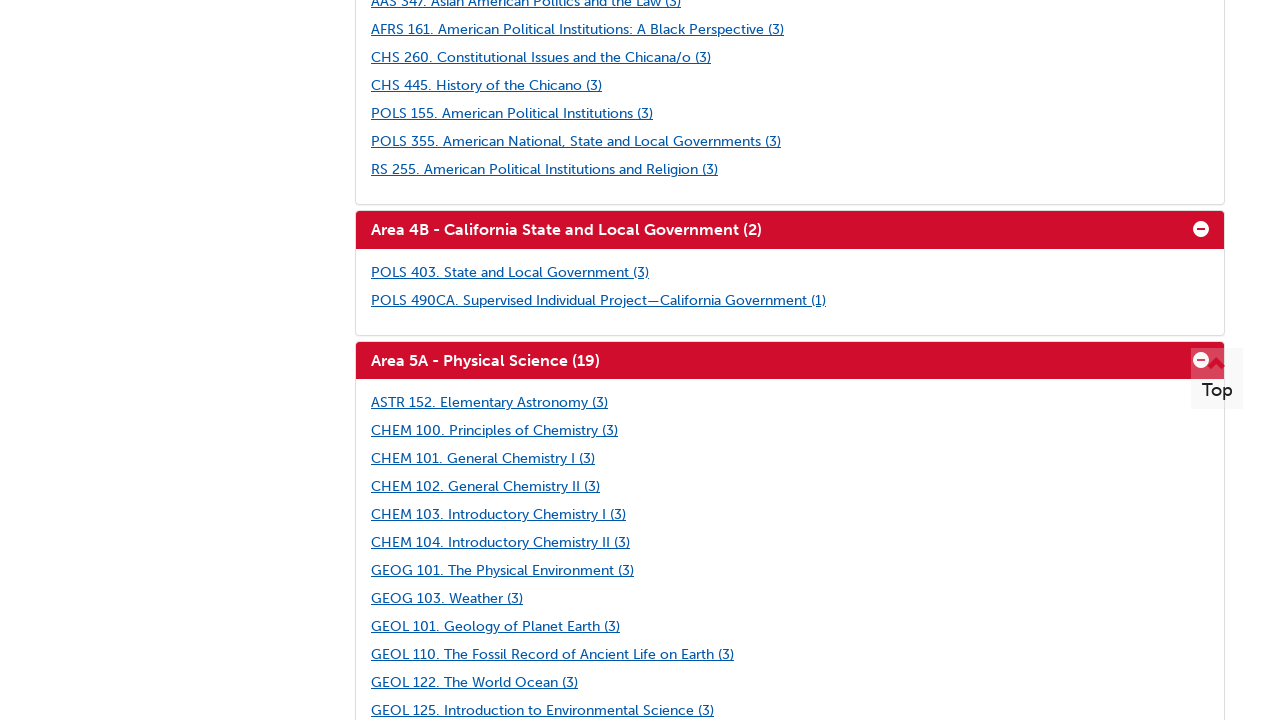

Clicked course panel to expand at (790, 360) on .panel-default >> nth=11
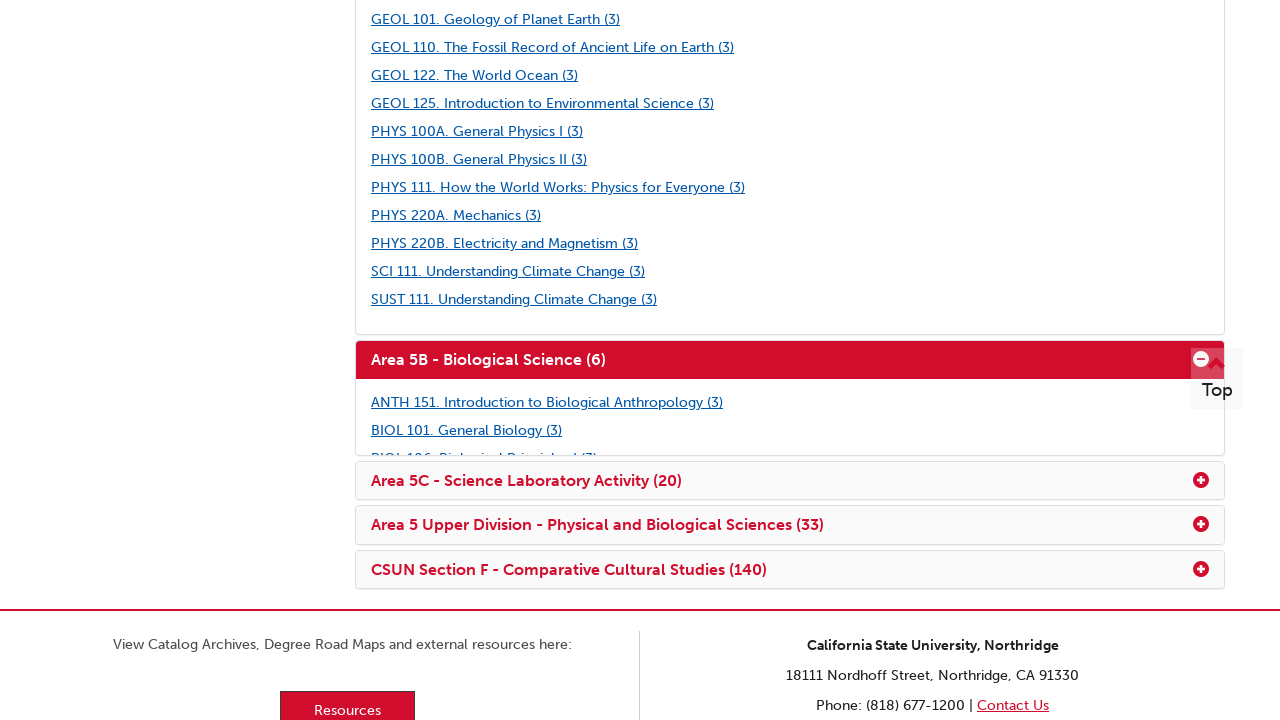

Waited for panel expansion animation
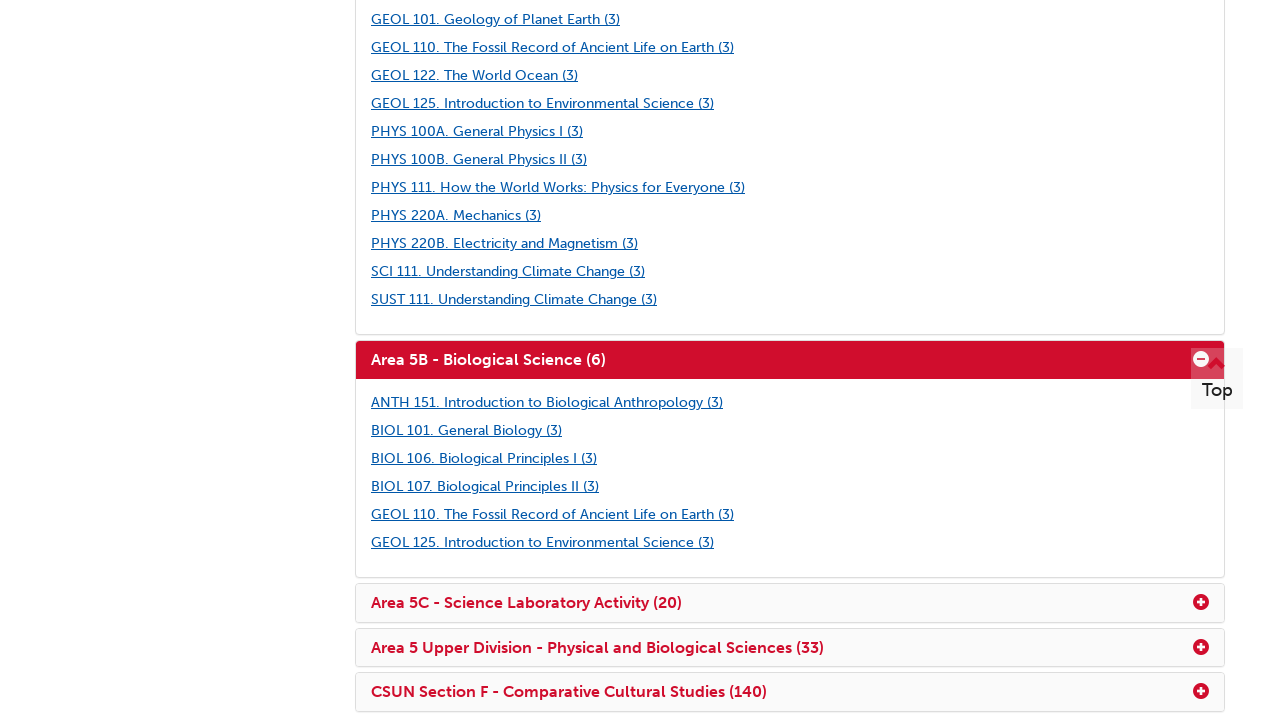

Clicked course panel to expand at (790, 603) on .panel-default >> nth=12
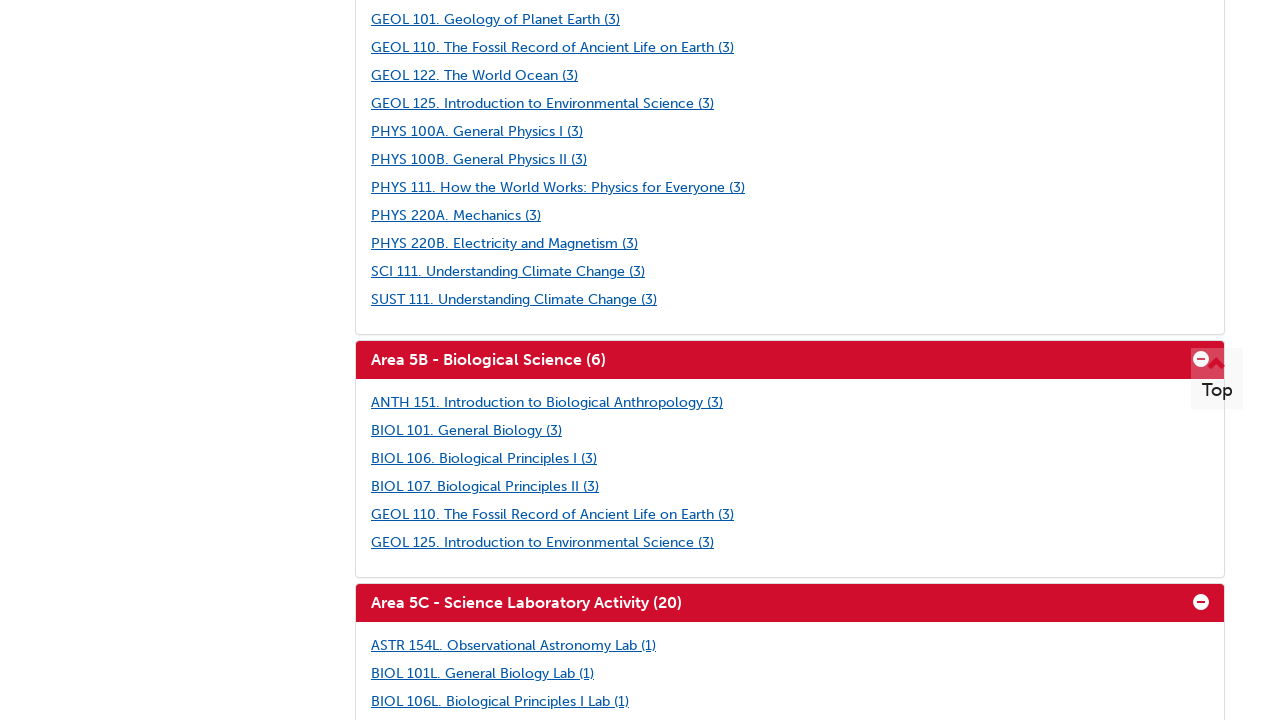

Waited for panel expansion animation
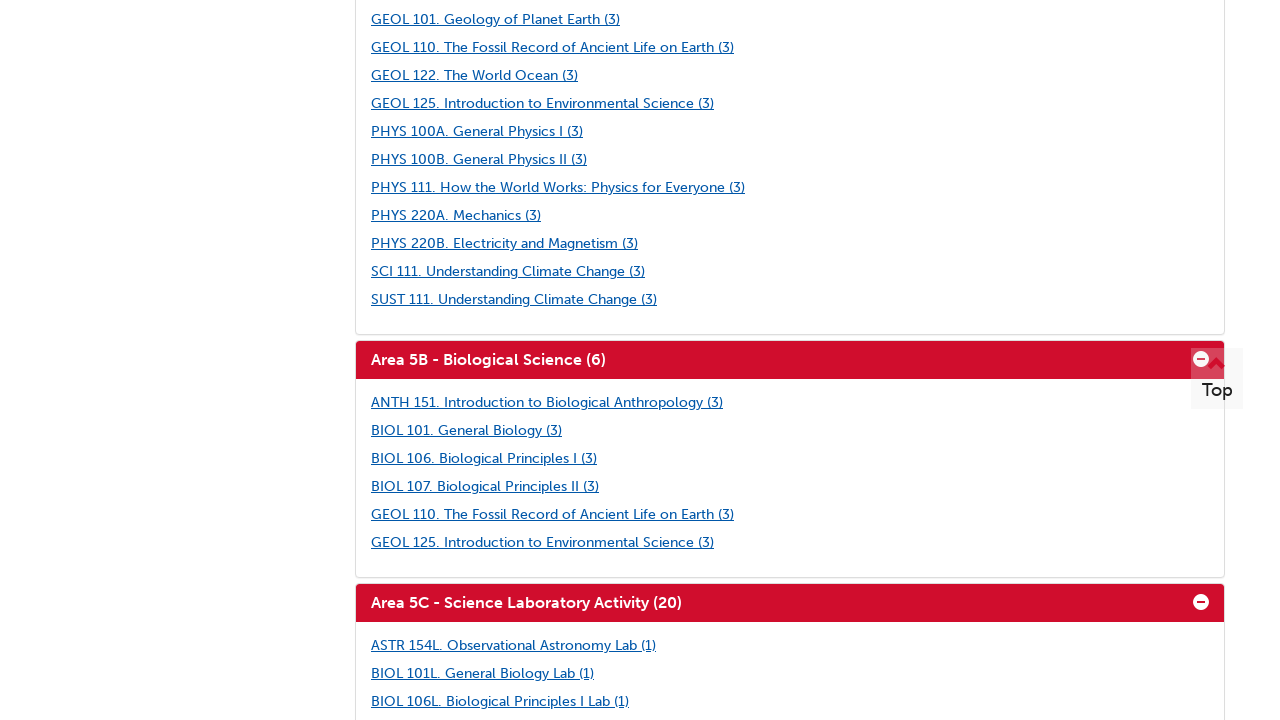

Clicked course panel to expand at (790, 360) on .panel-default >> nth=13
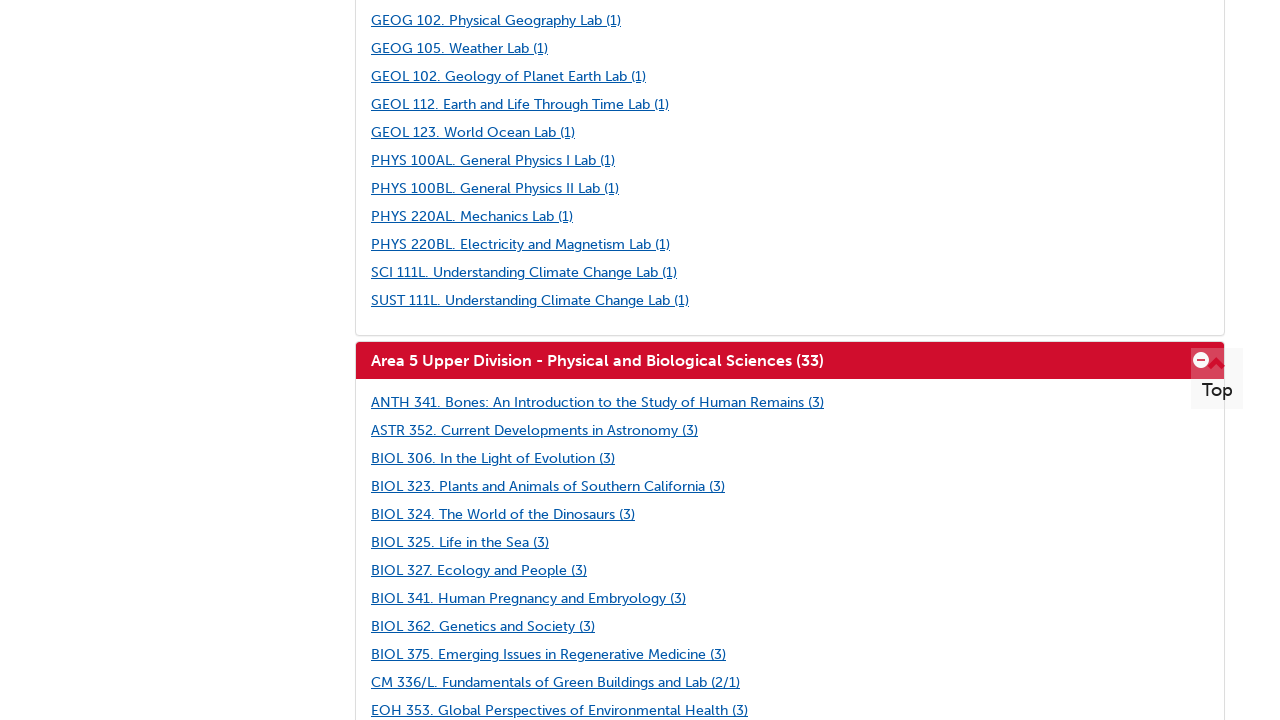

Waited for panel expansion animation
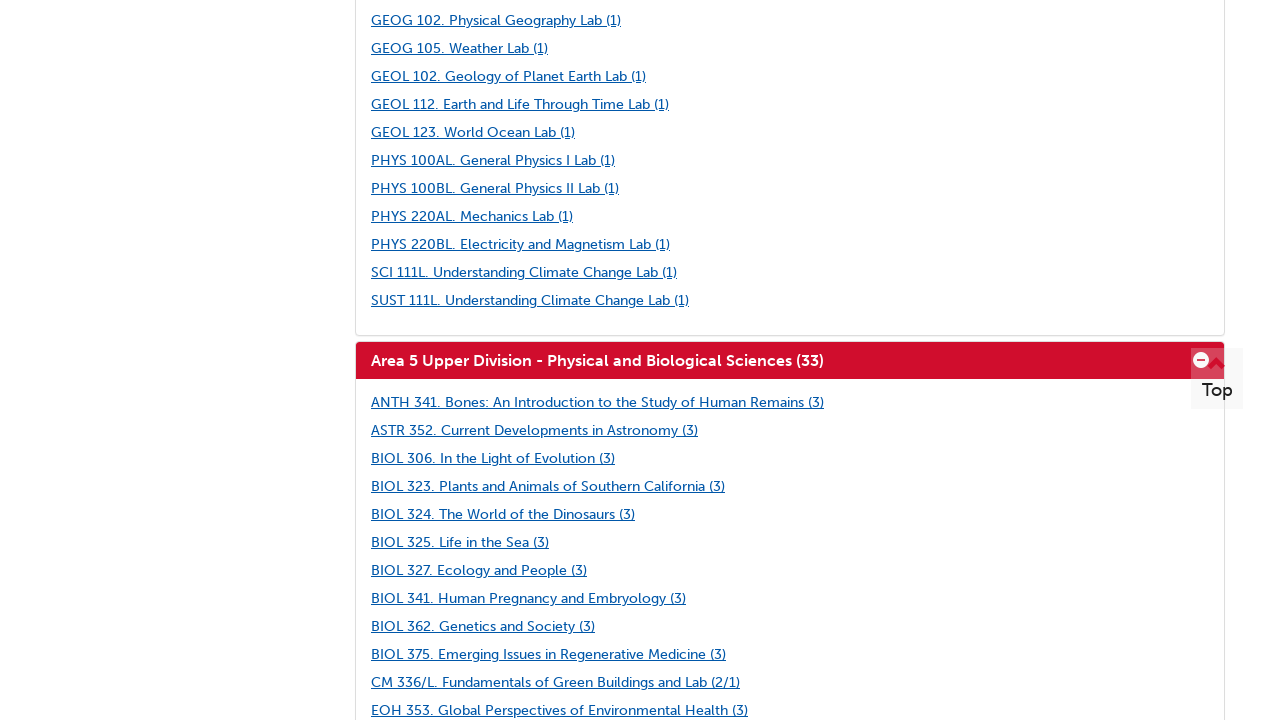

Clicked course panel to expand at (790, 389) on .panel-default >> nth=14
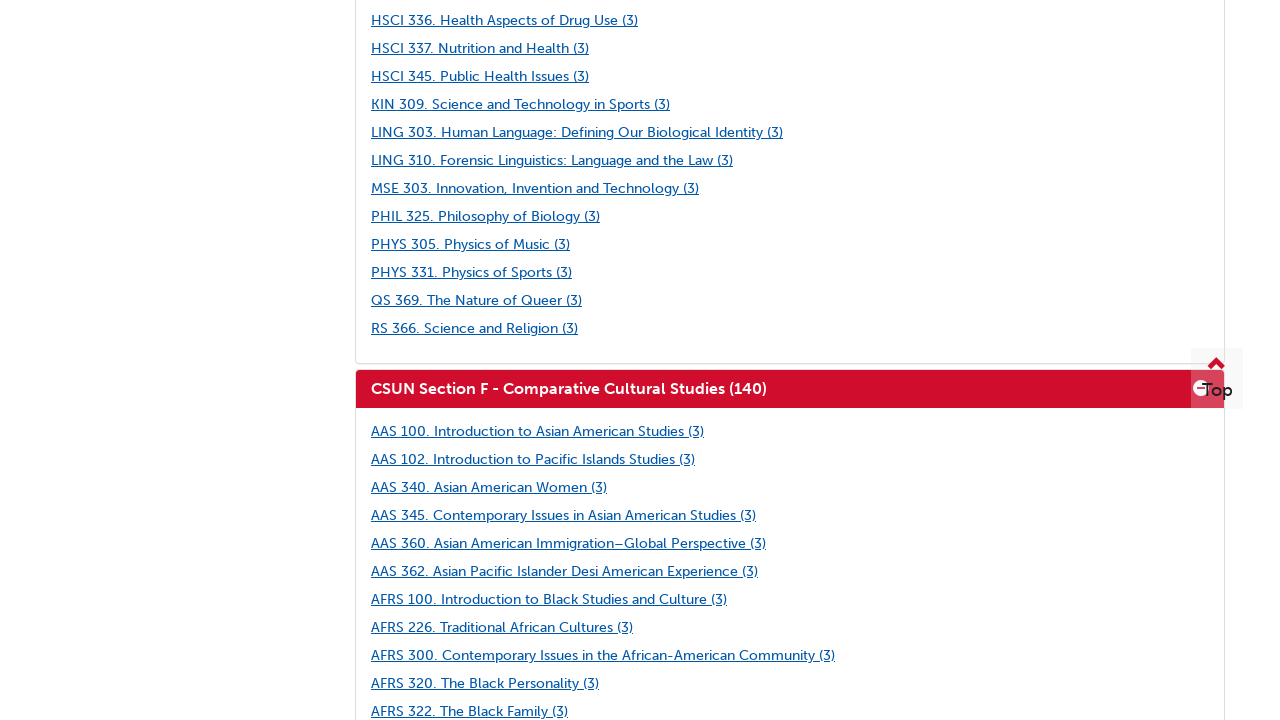

Waited for panel expansion animation
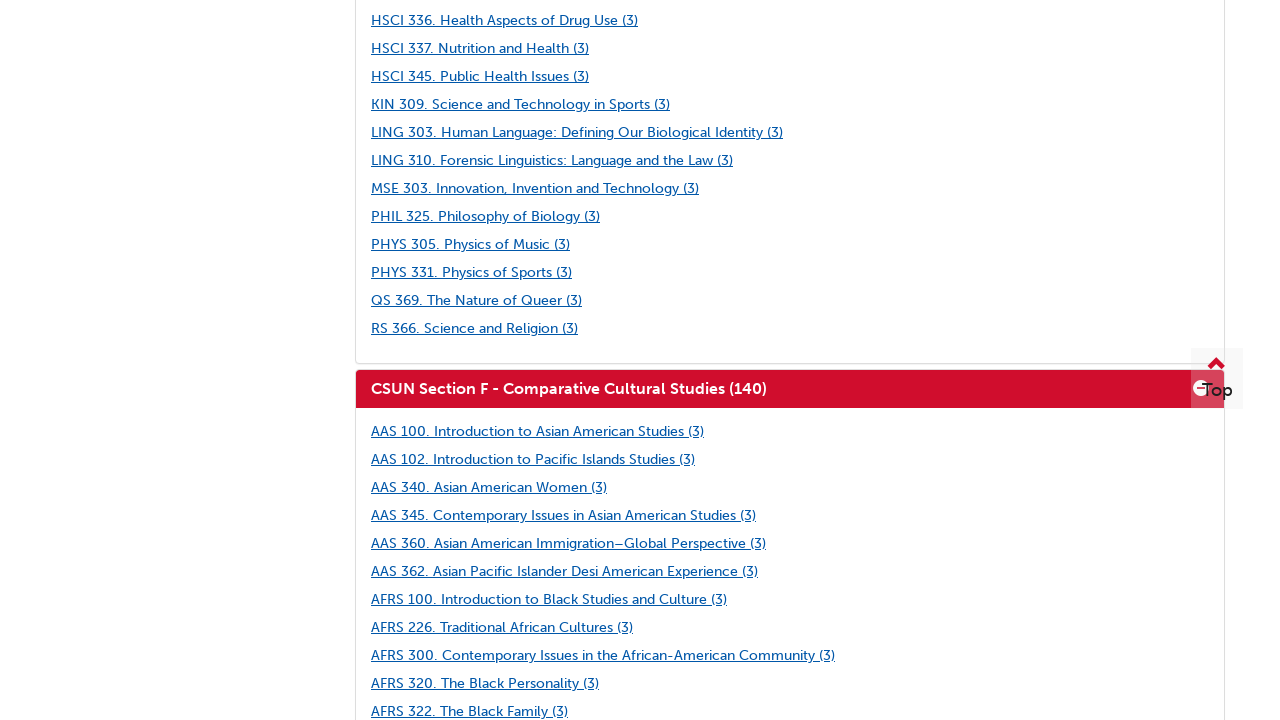

All panel bodies are now visible
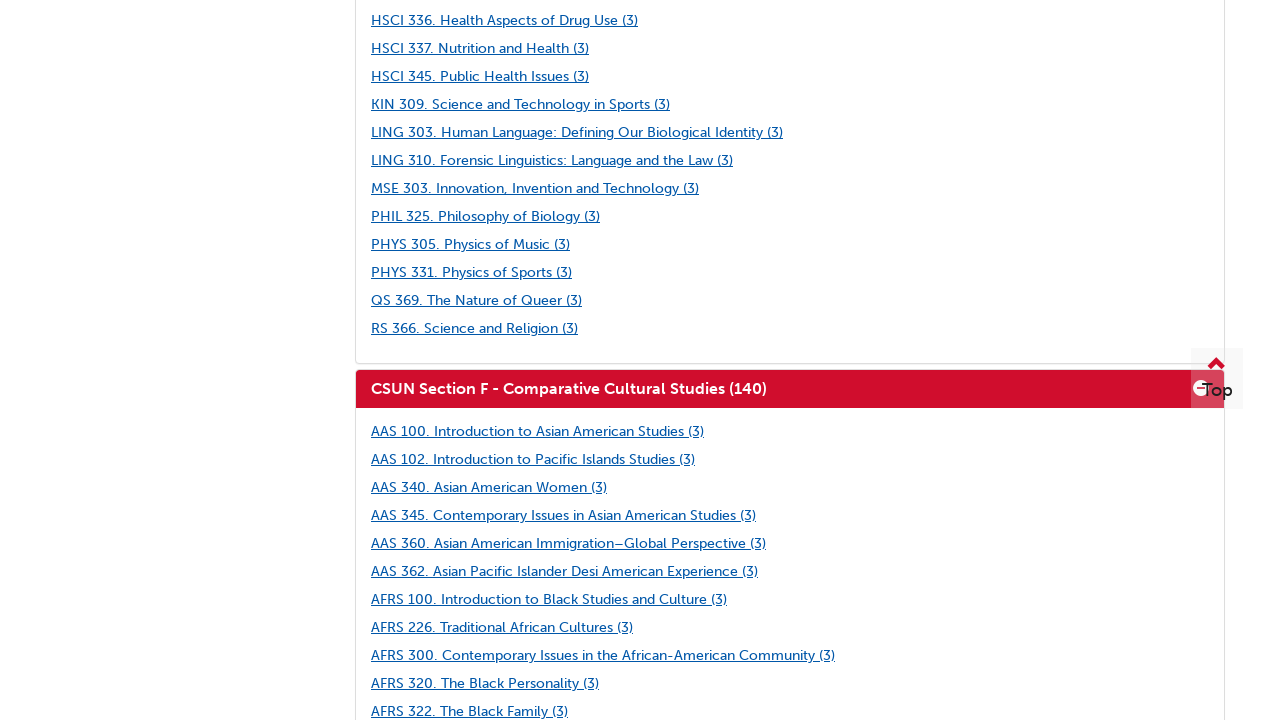

Course titles (.pseudo-h4) are visible
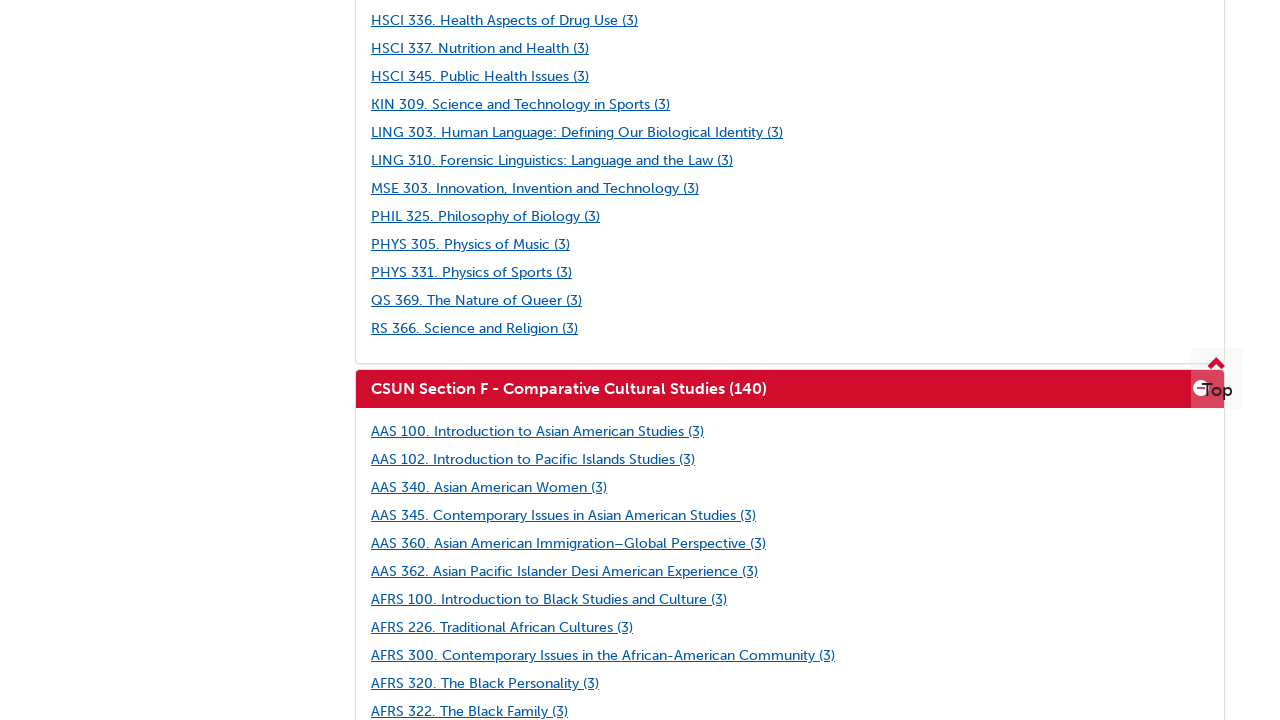

Course links are visible in expanded panels
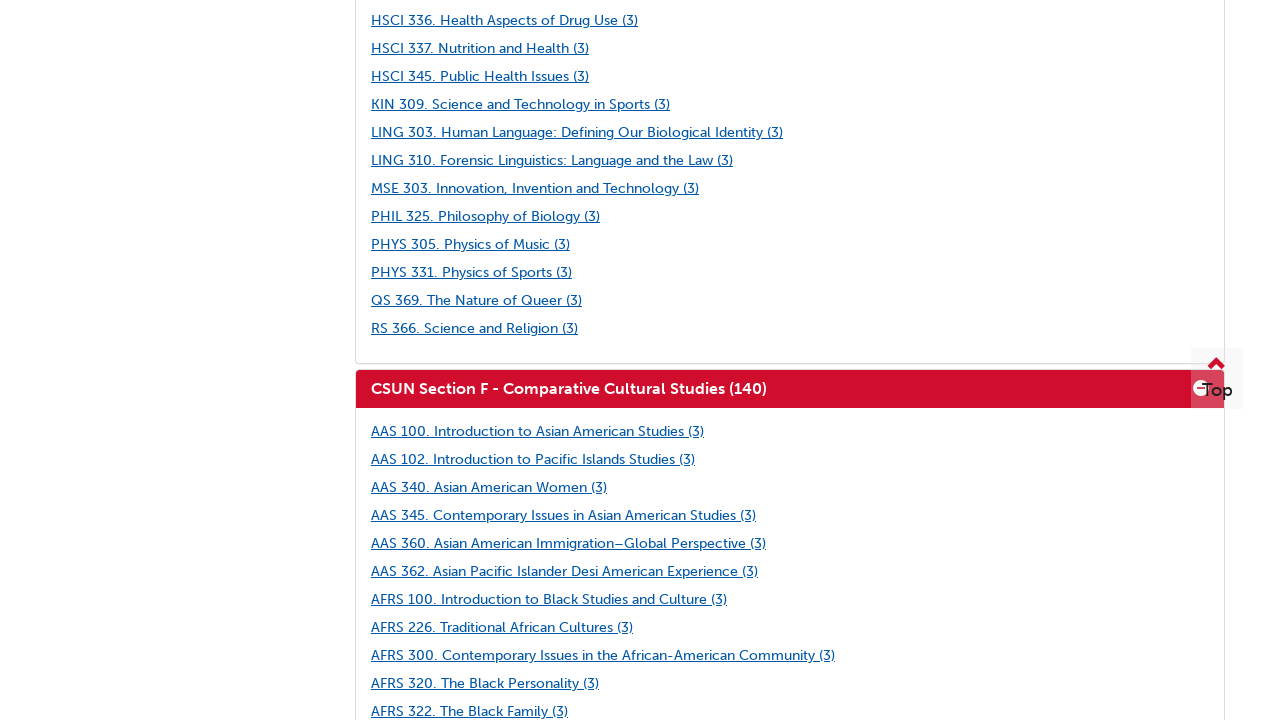

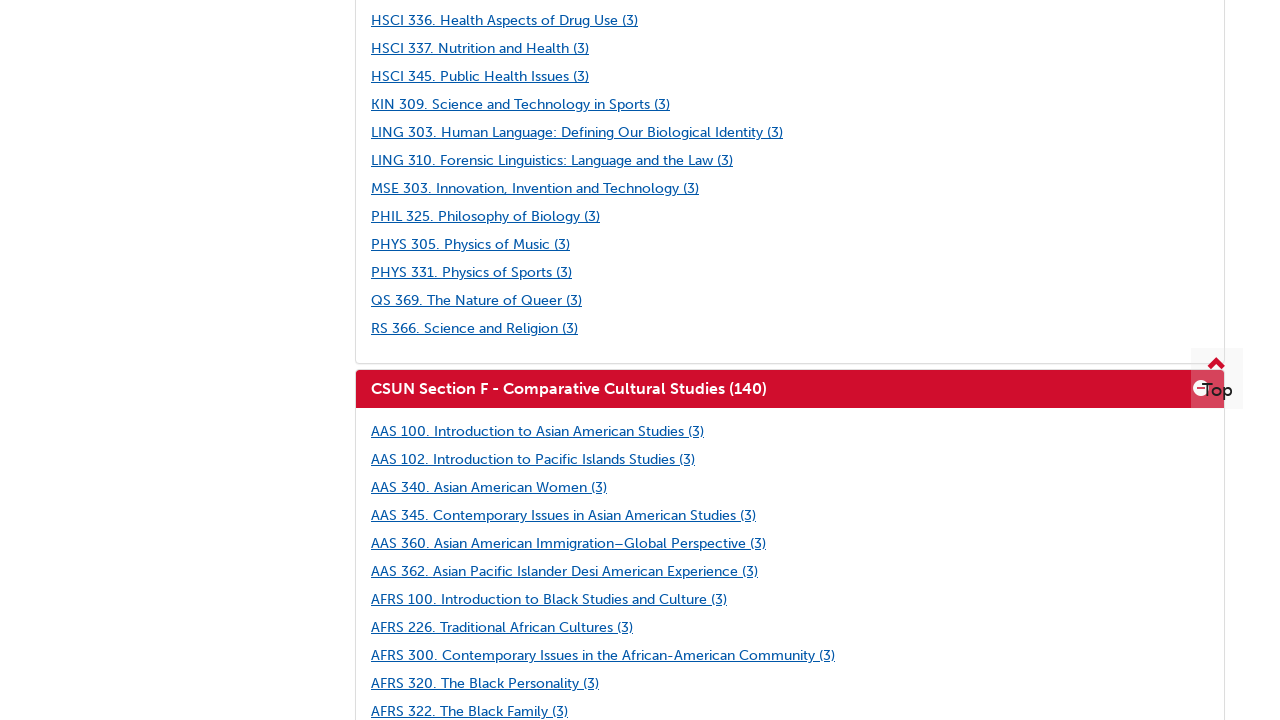